Tests editing a todo item by double-clicking, changing the text, and pressing Enter

Starting URL: https://demo.playwright.dev/todomvc

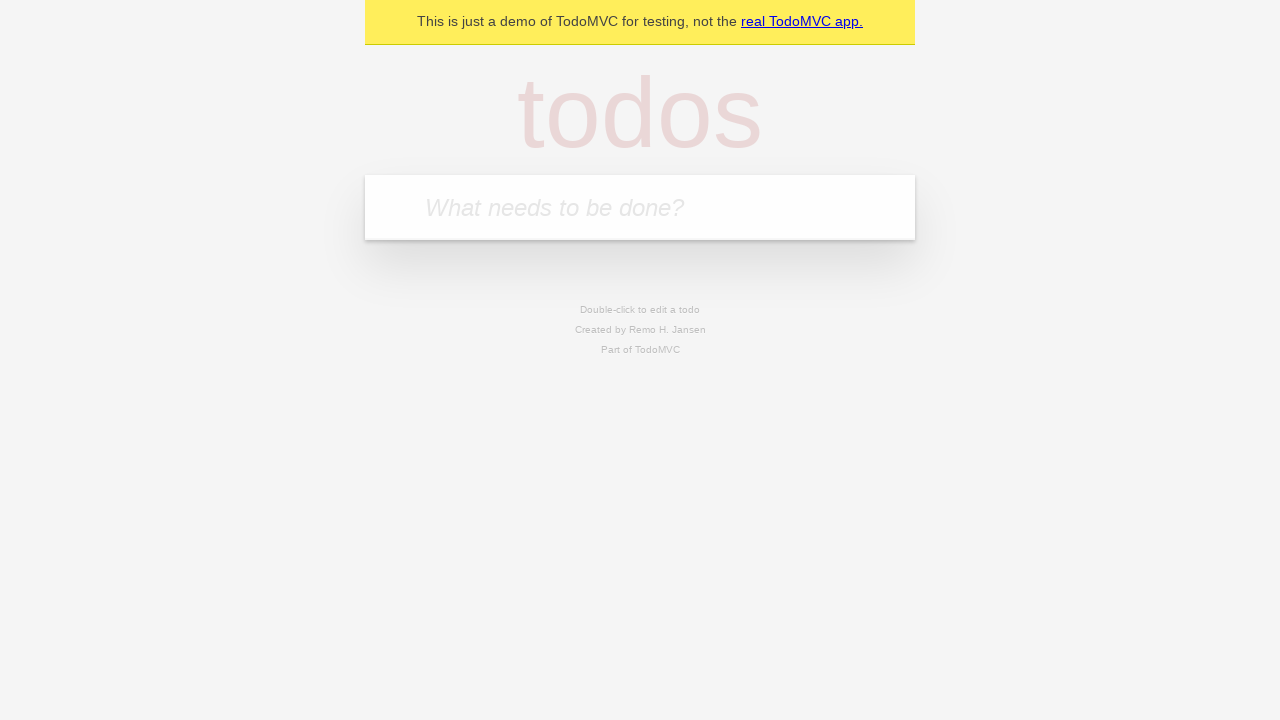

Filled todo input with 'buy some cheese' on internal:attr=[placeholder="What needs to be done?"i]
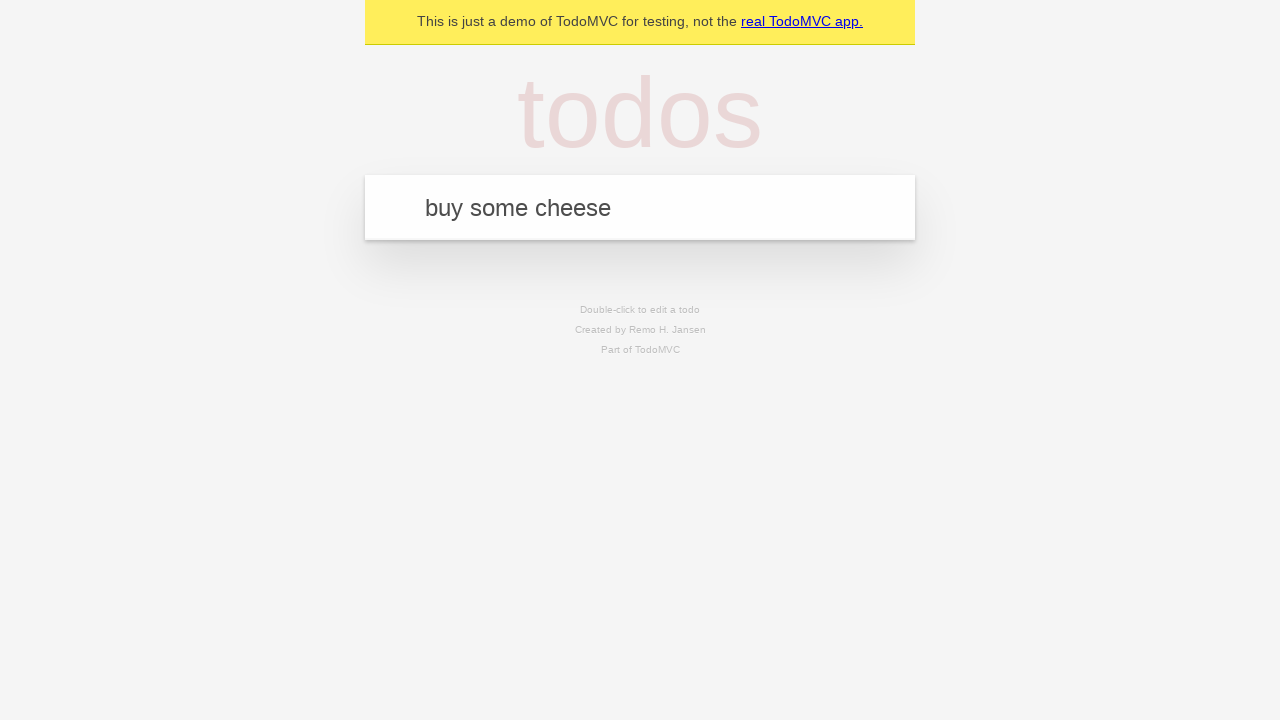

Pressed Enter to create first todo item on internal:attr=[placeholder="What needs to be done?"i]
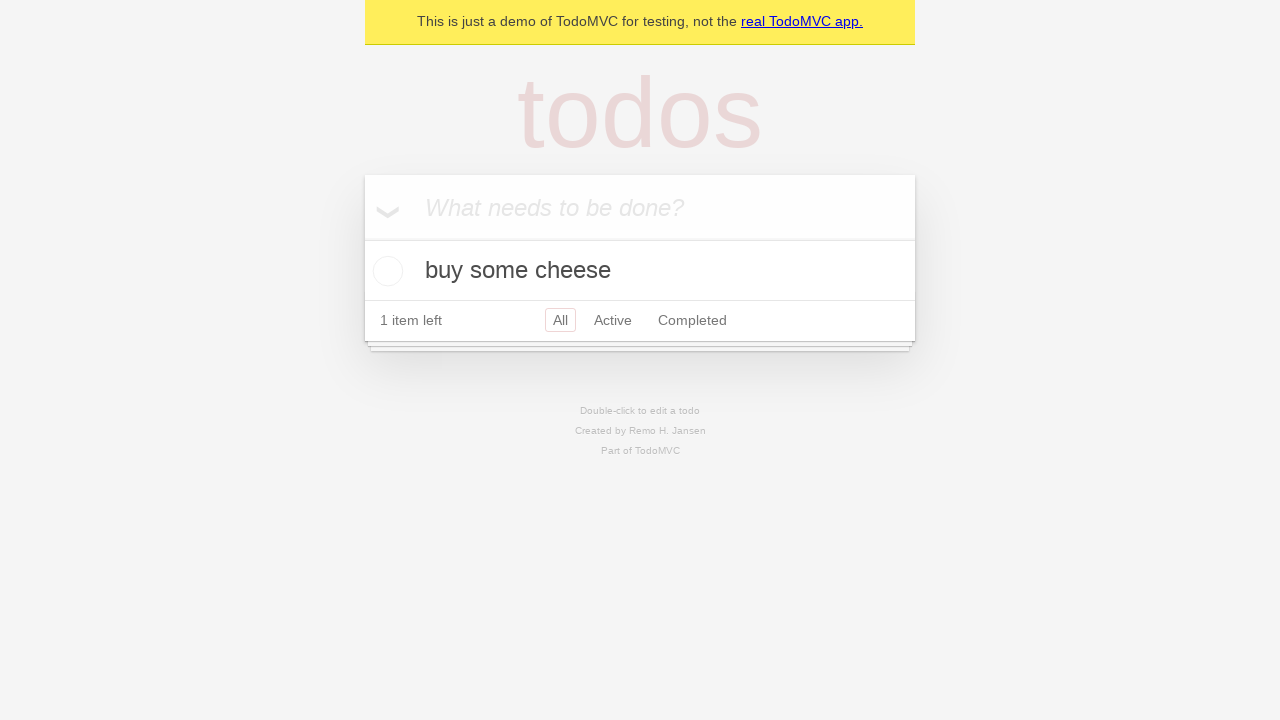

Filled todo input with 'feed the cat' on internal:attr=[placeholder="What needs to be done?"i]
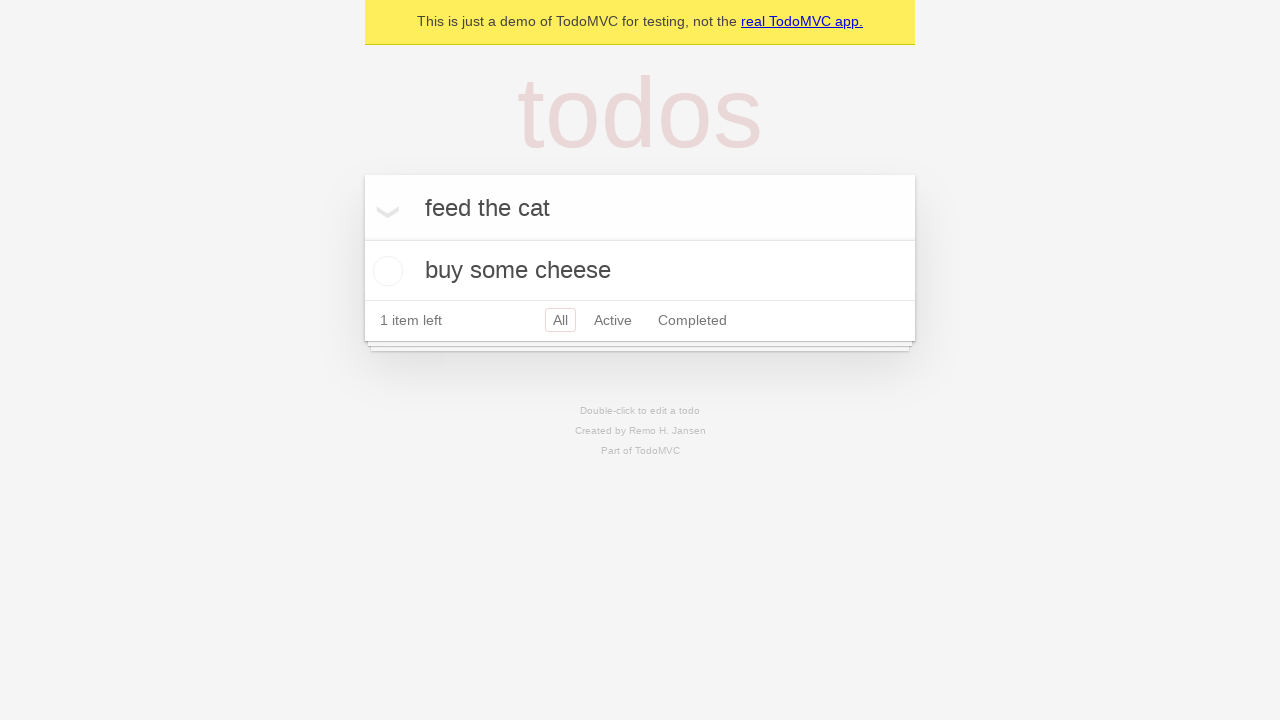

Pressed Enter to create second todo item on internal:attr=[placeholder="What needs to be done?"i]
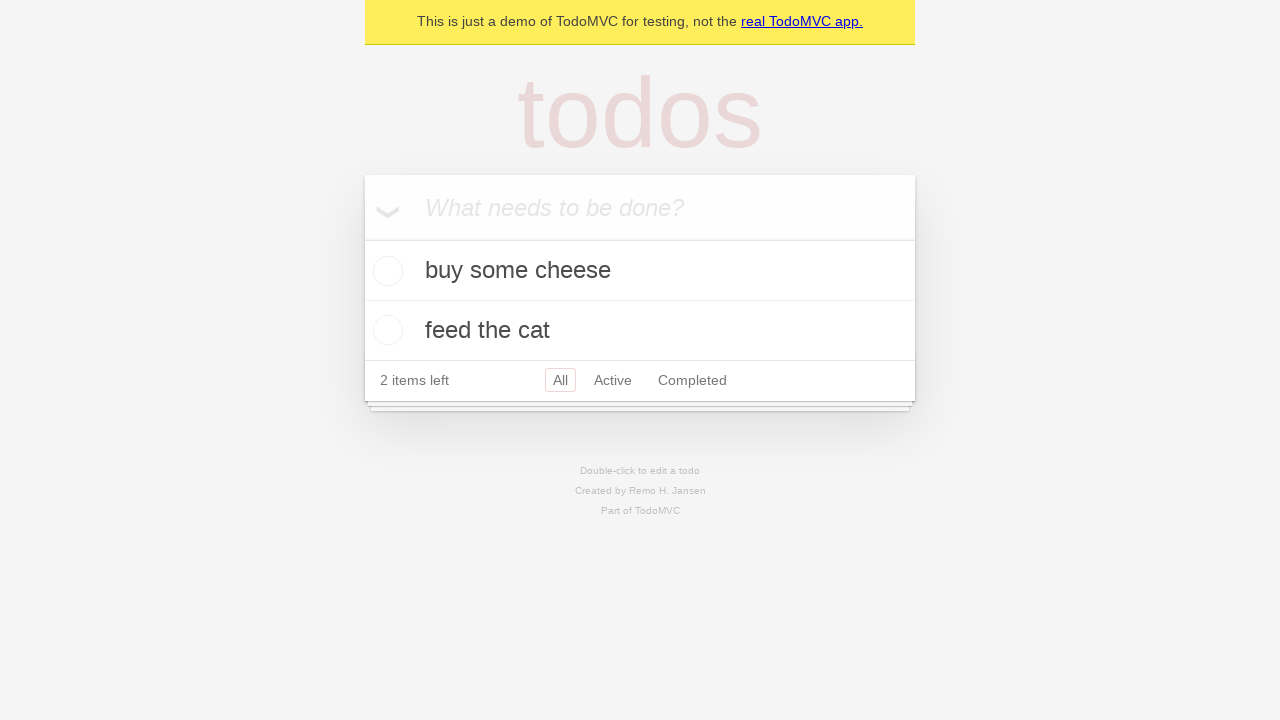

Filled todo input with 'book a doctors appointment' on internal:attr=[placeholder="What needs to be done?"i]
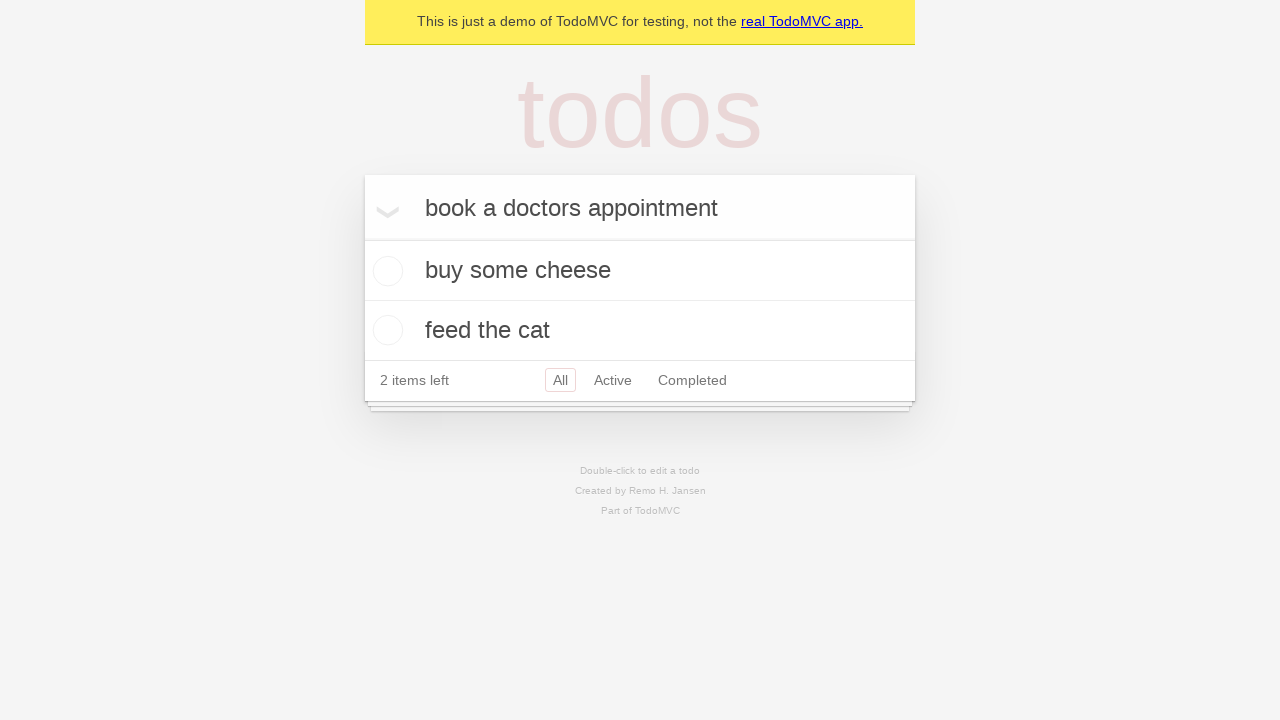

Pressed Enter to create third todo item on internal:attr=[placeholder="What needs to be done?"i]
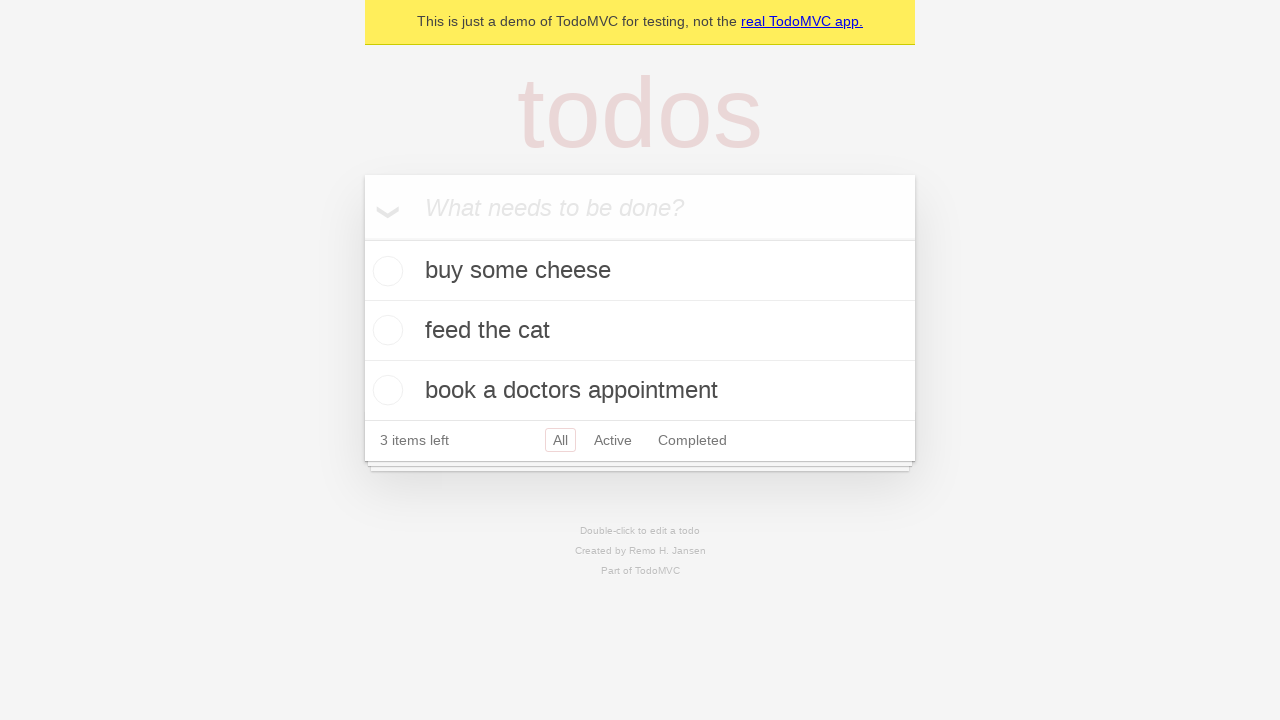

Double-clicked second todo item to enter edit mode at (640, 331) on internal:testid=[data-testid="todo-item"s] >> nth=1
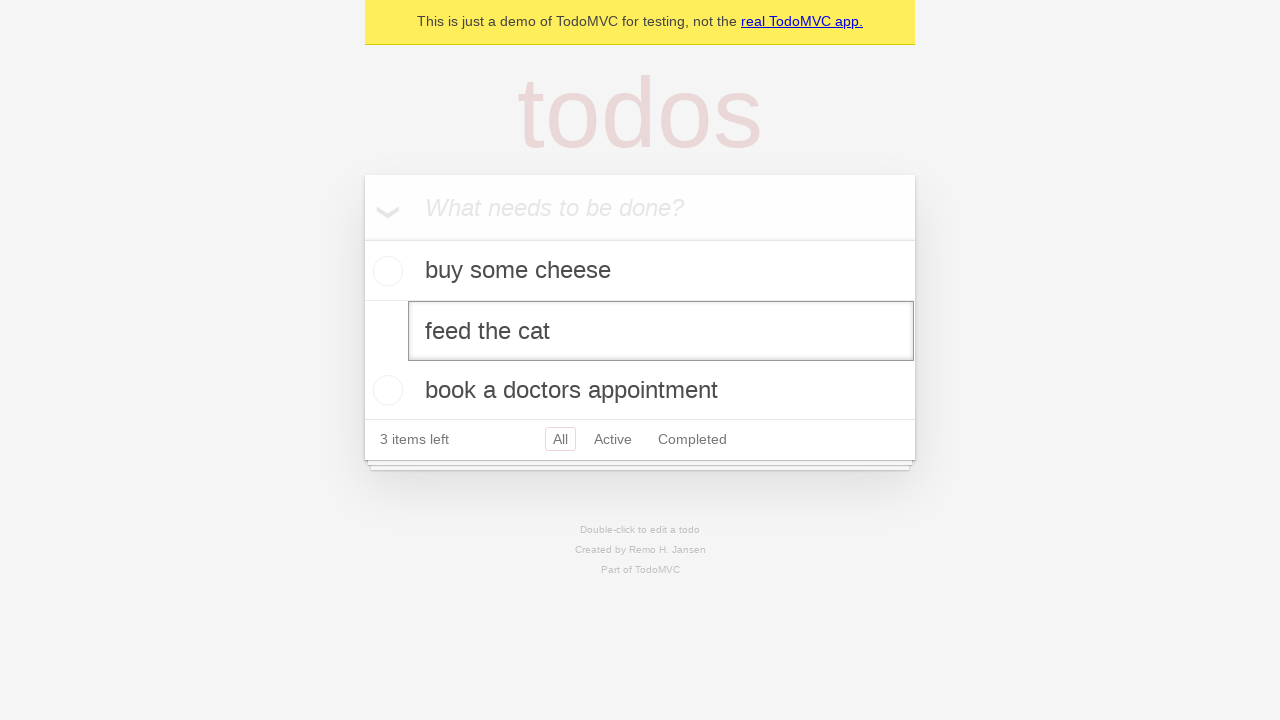

Filled edit field with 'buy some sausages' on internal:testid=[data-testid="todo-item"s] >> nth=1 >> .edit
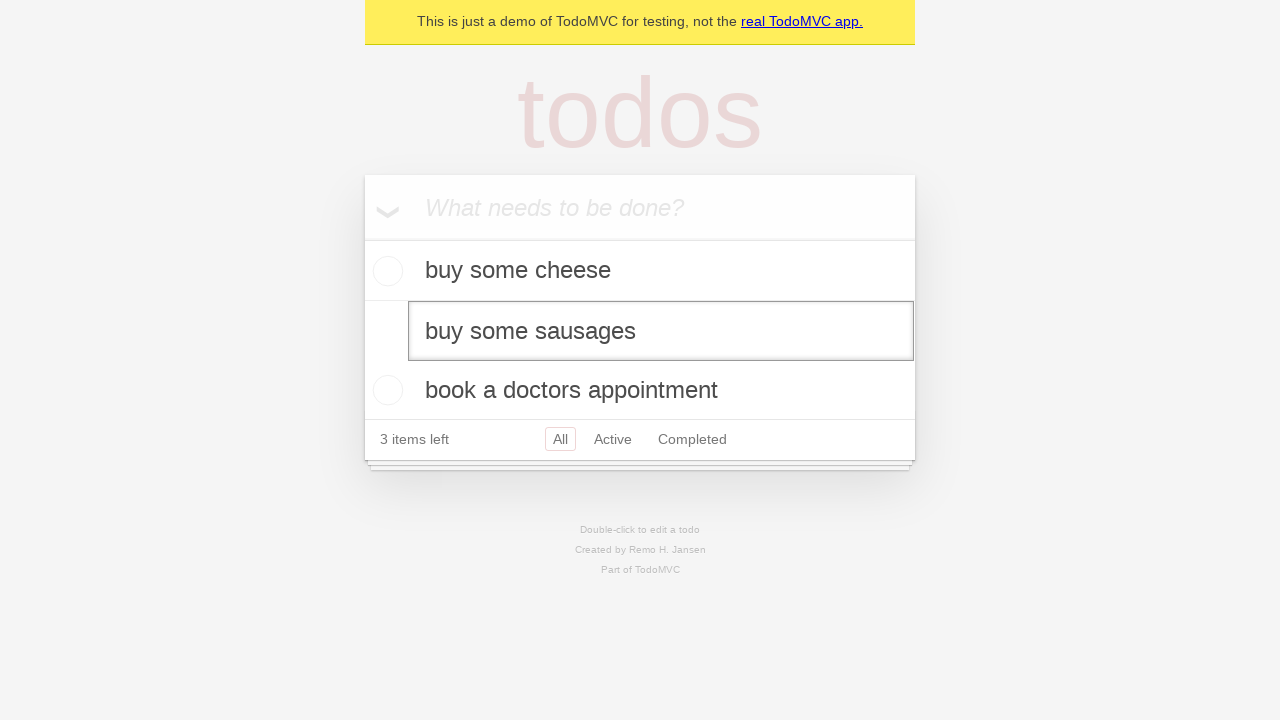

Pressed Enter to save the edited todo item on internal:testid=[data-testid="todo-item"s] >> nth=1 >> .edit
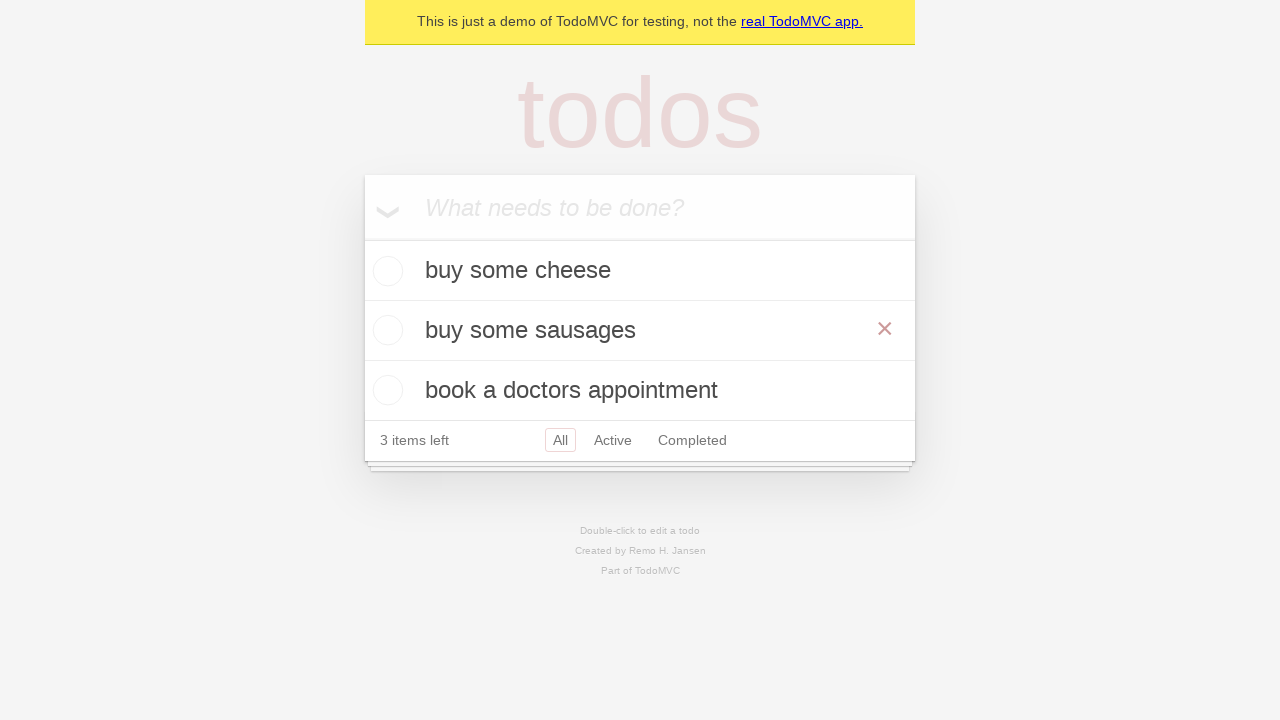

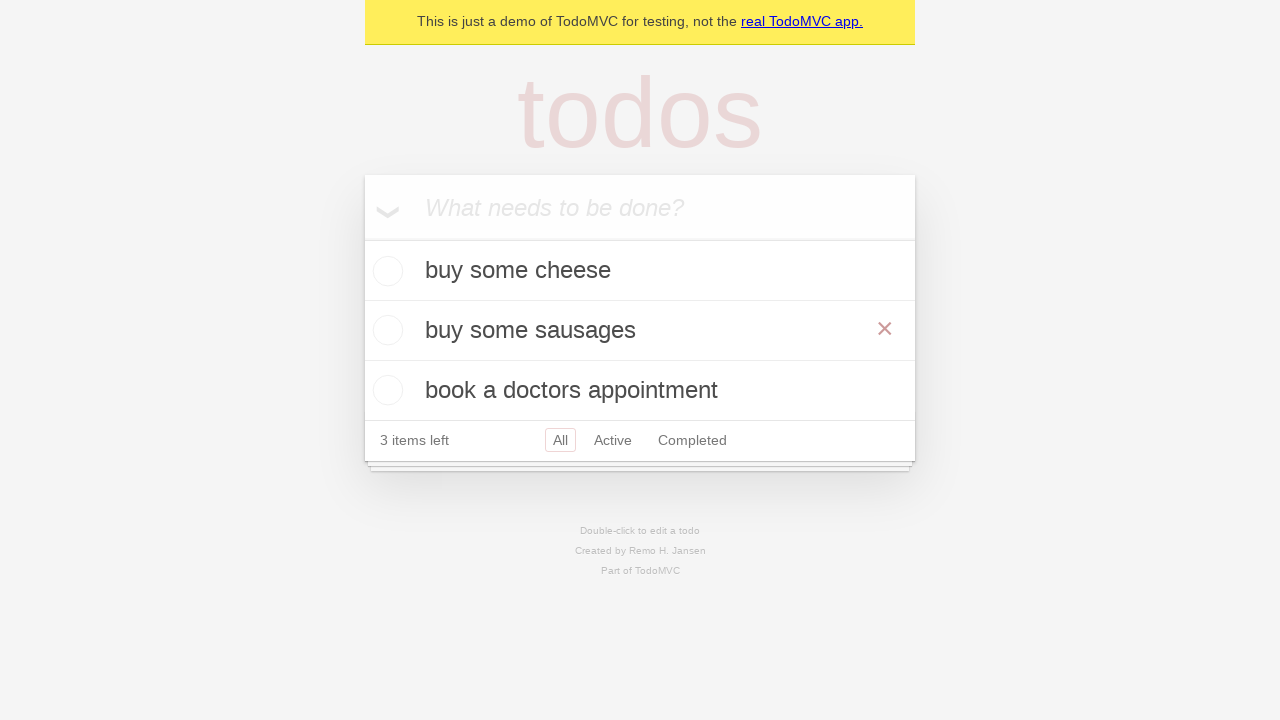